Tests dropdown functionality by iterating through currency options and adjusting passenger count using increment buttons

Starting URL: https://rahulshettyacademy.com/dropdownsPractise/

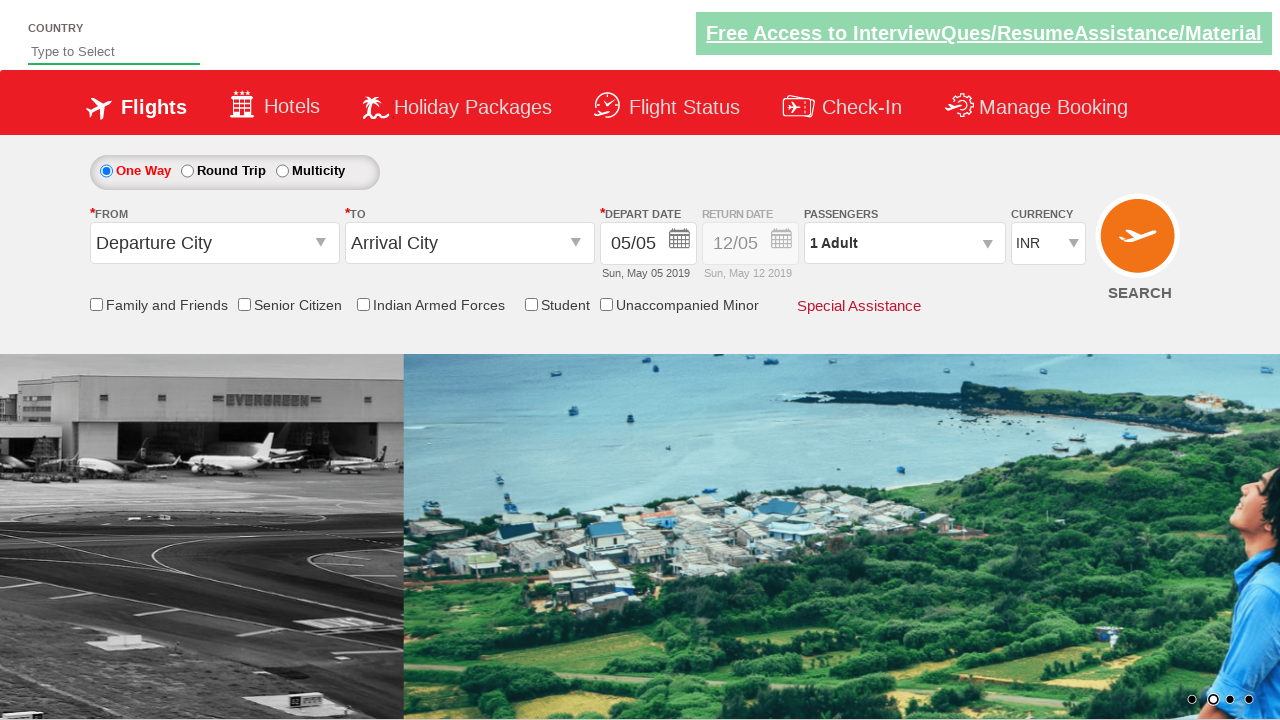

Located currency dropdown element
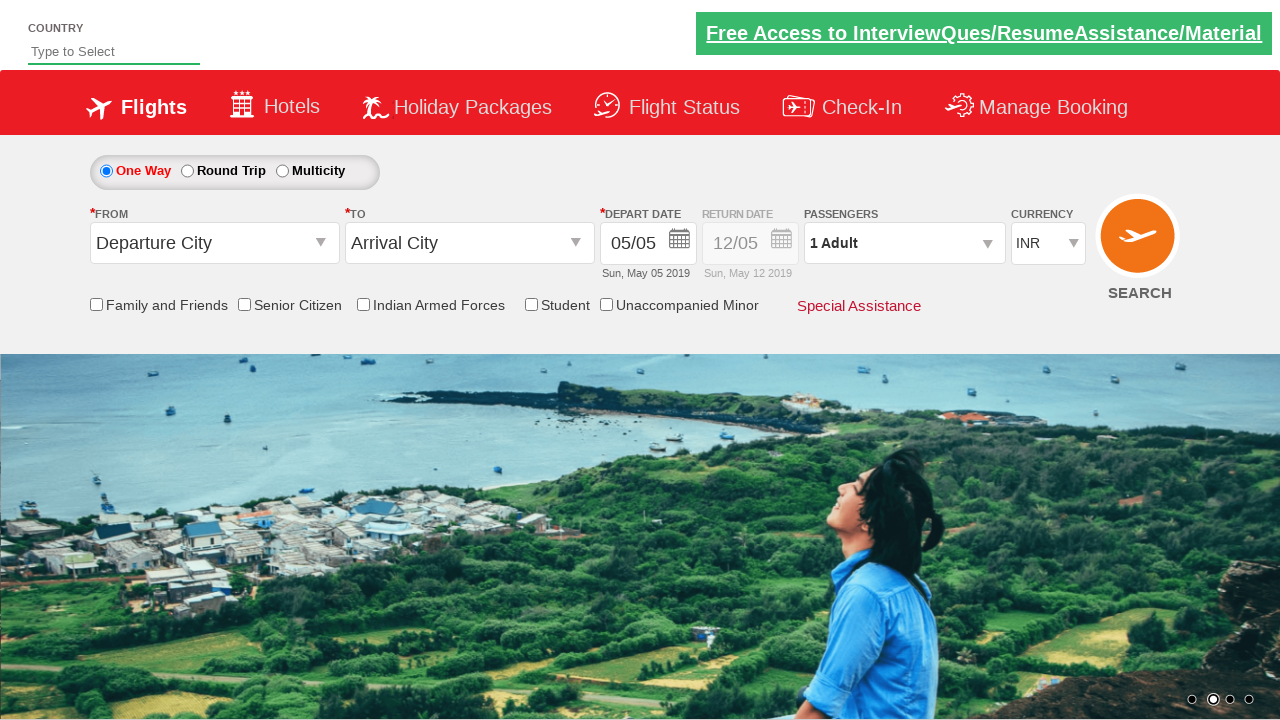

Counted 4 currency options in dropdown
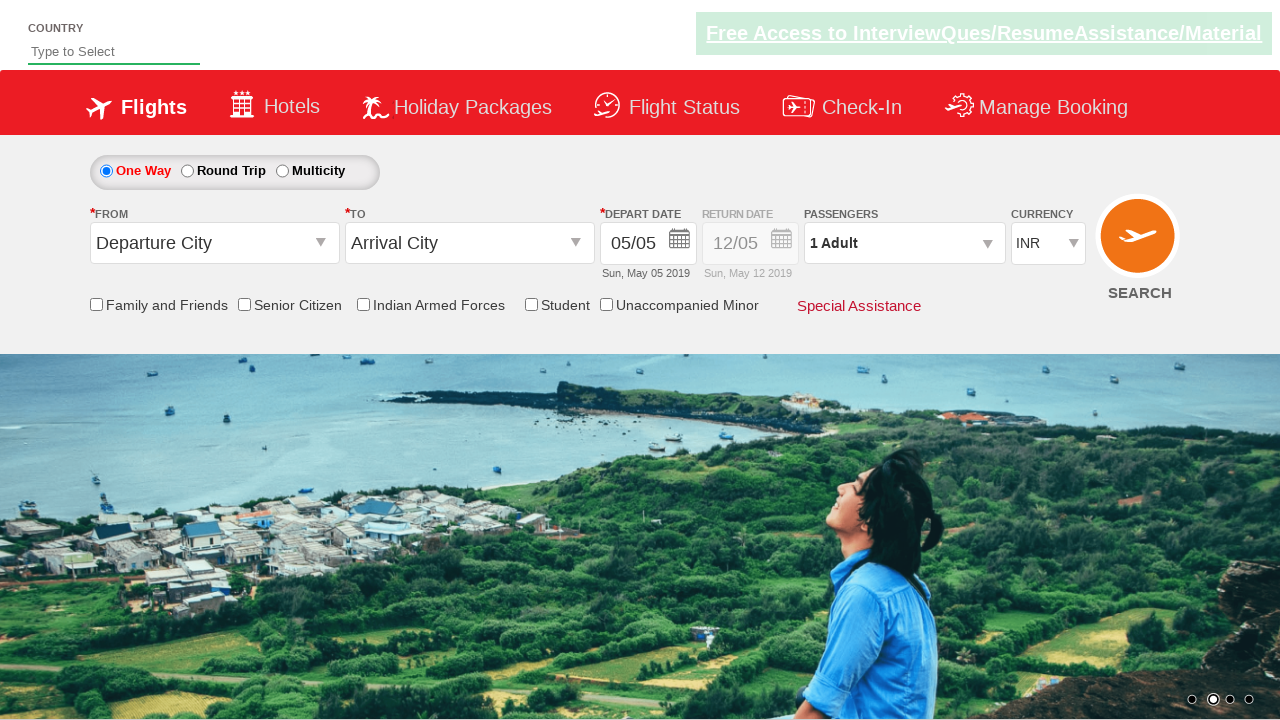

Selected currency option at index 0 on #ctl00_mainContent_DropDownListCurrency
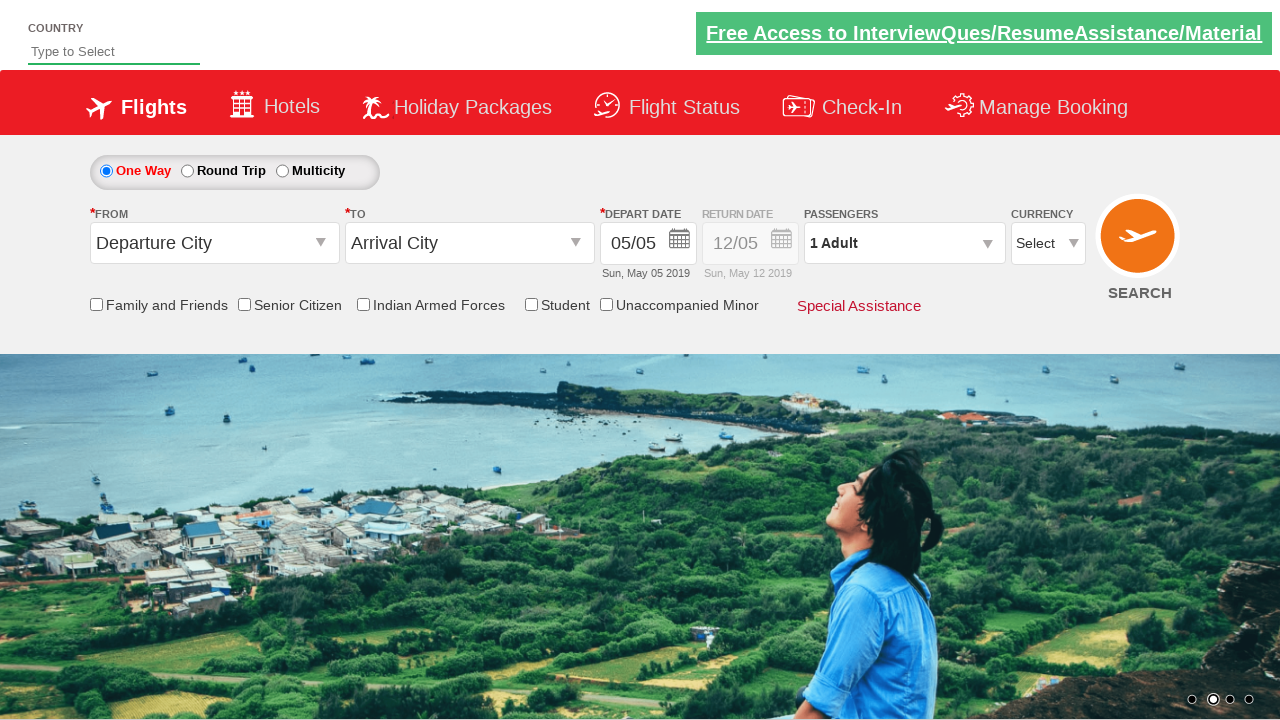

Verified selected currency value: 
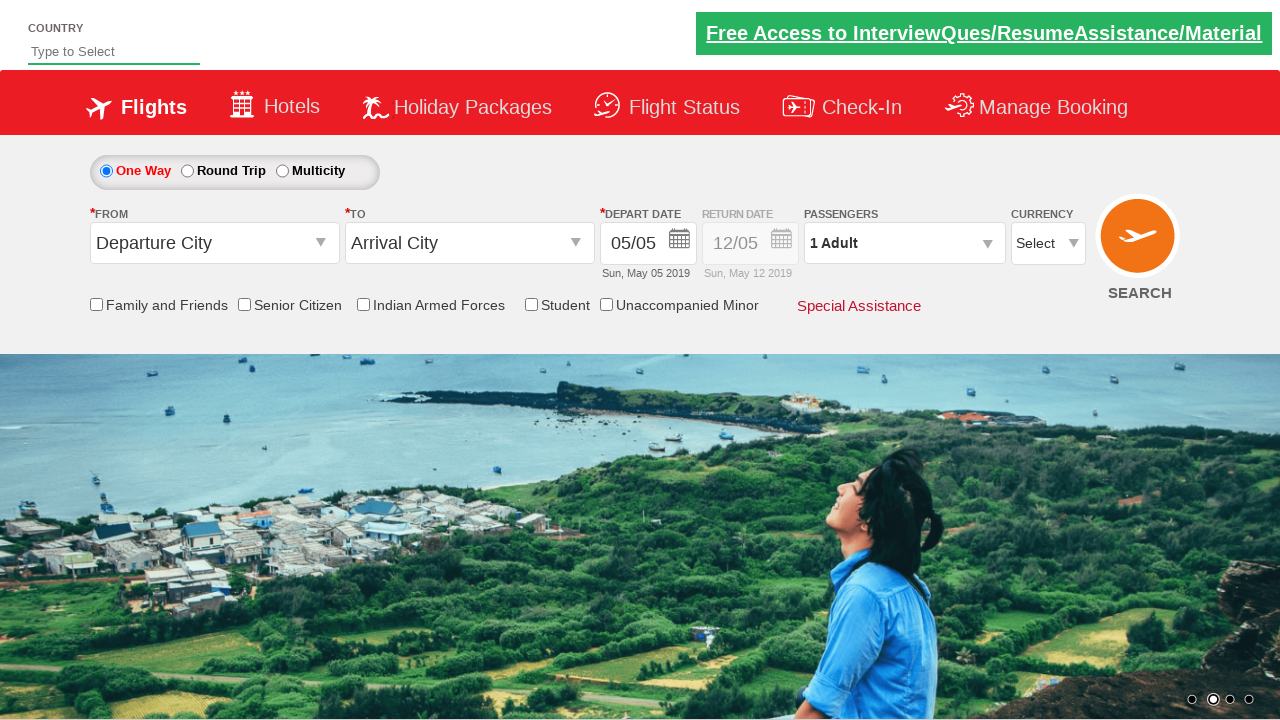

Retrieved option text: Select
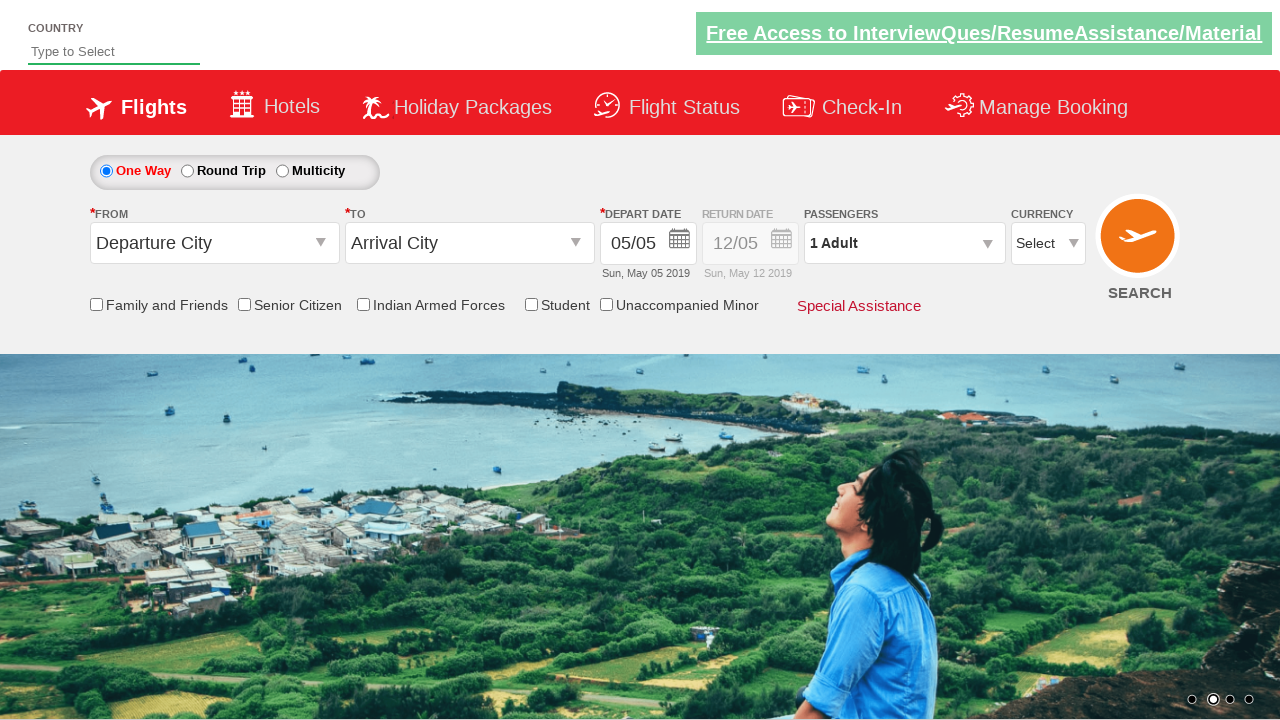

Selected currency option at index 1 on #ctl00_mainContent_DropDownListCurrency
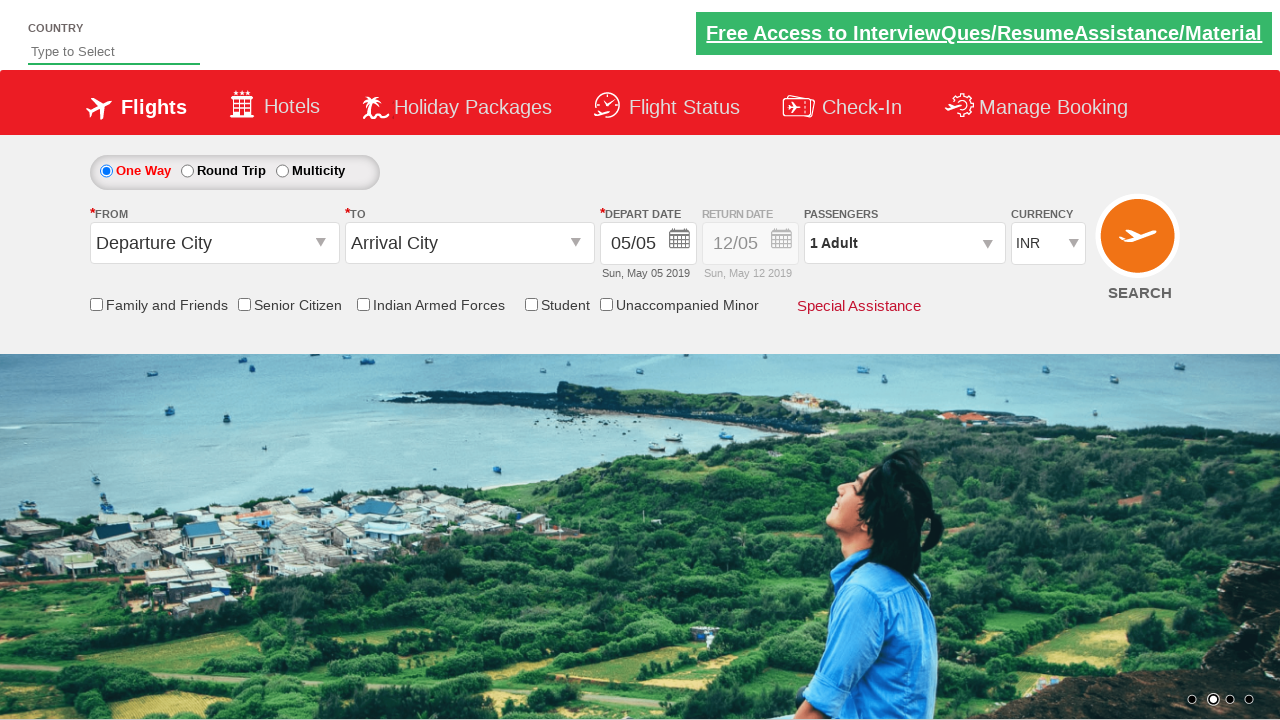

Verified selected currency value: INR
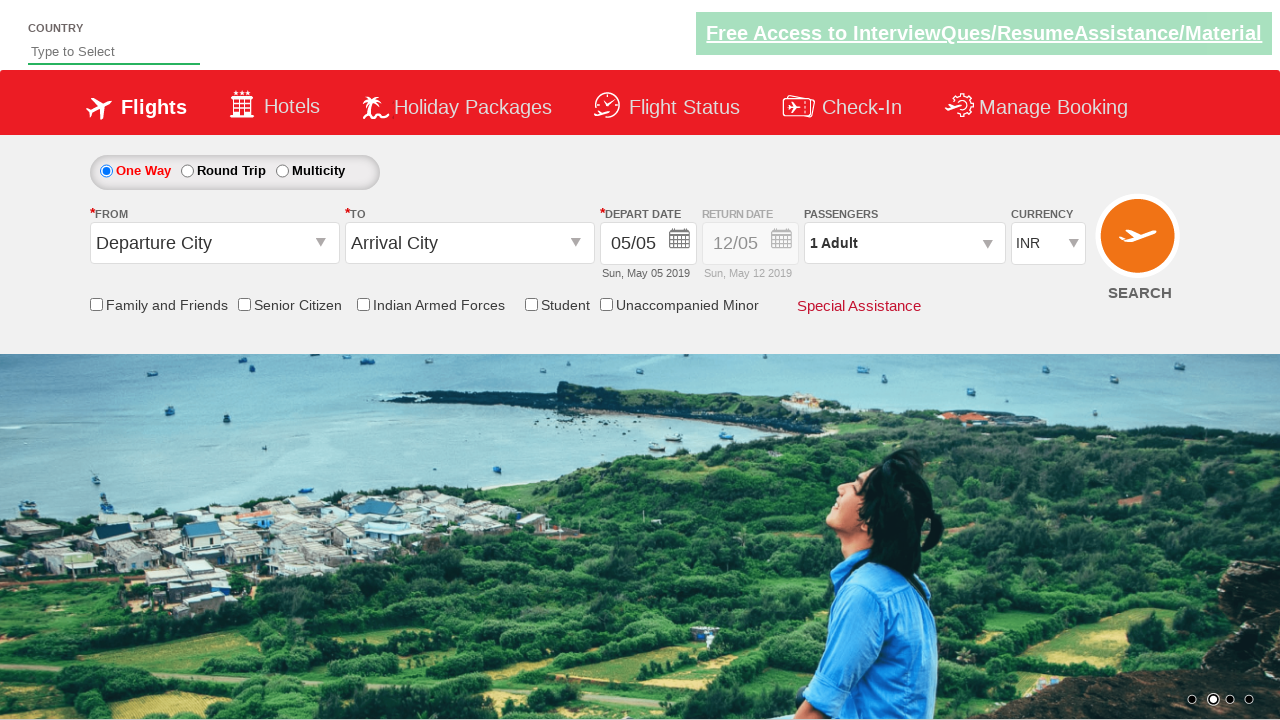

Retrieved option text: INR
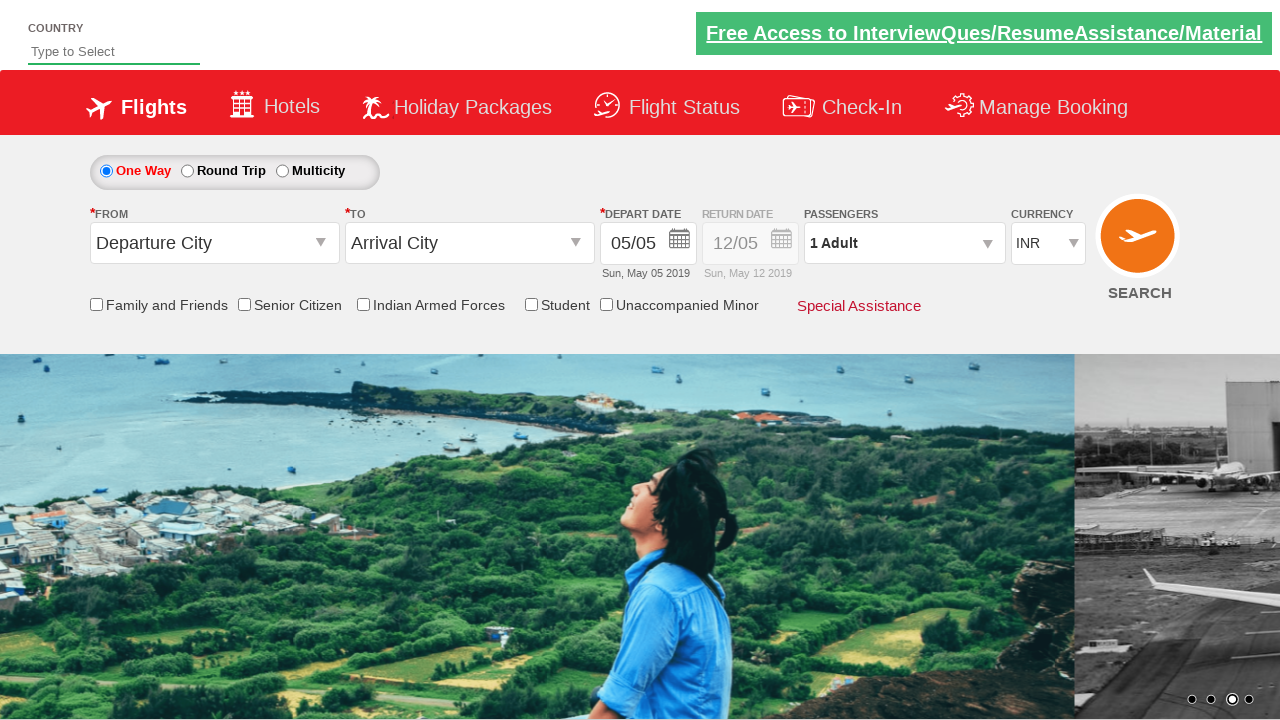

Selected currency option at index 2 on #ctl00_mainContent_DropDownListCurrency
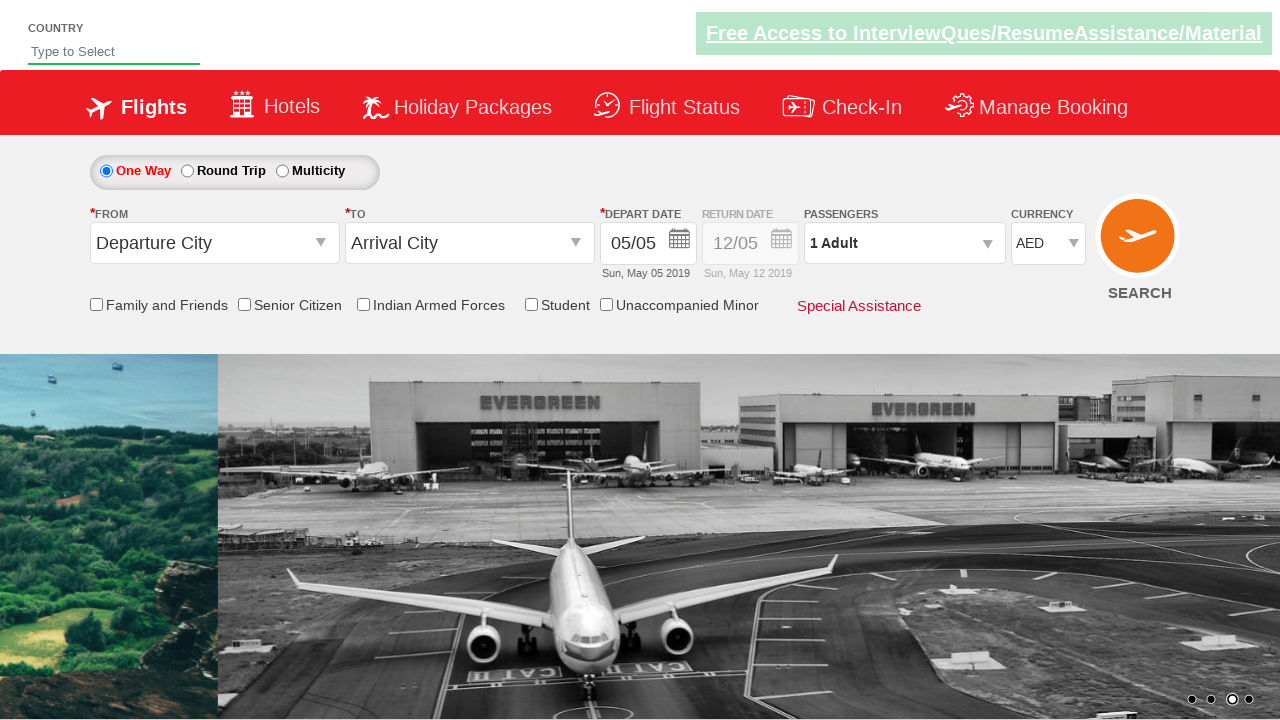

Verified selected currency value: AED
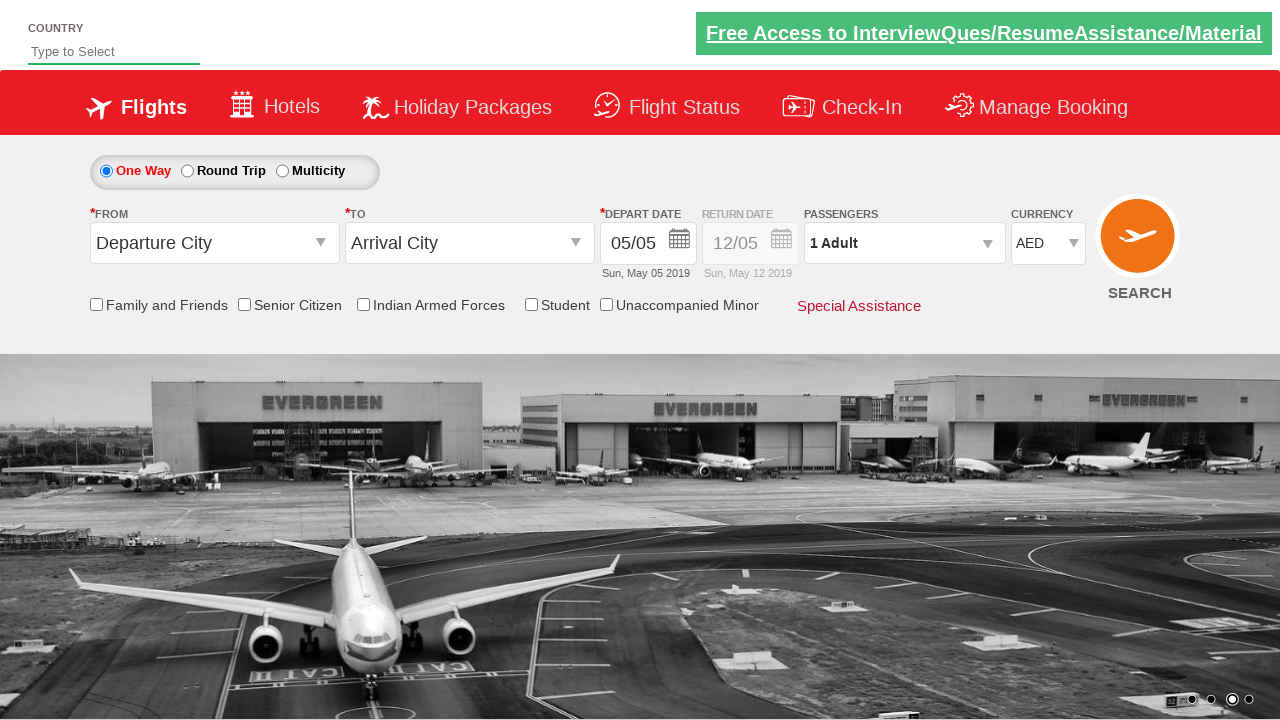

Retrieved option text: AED
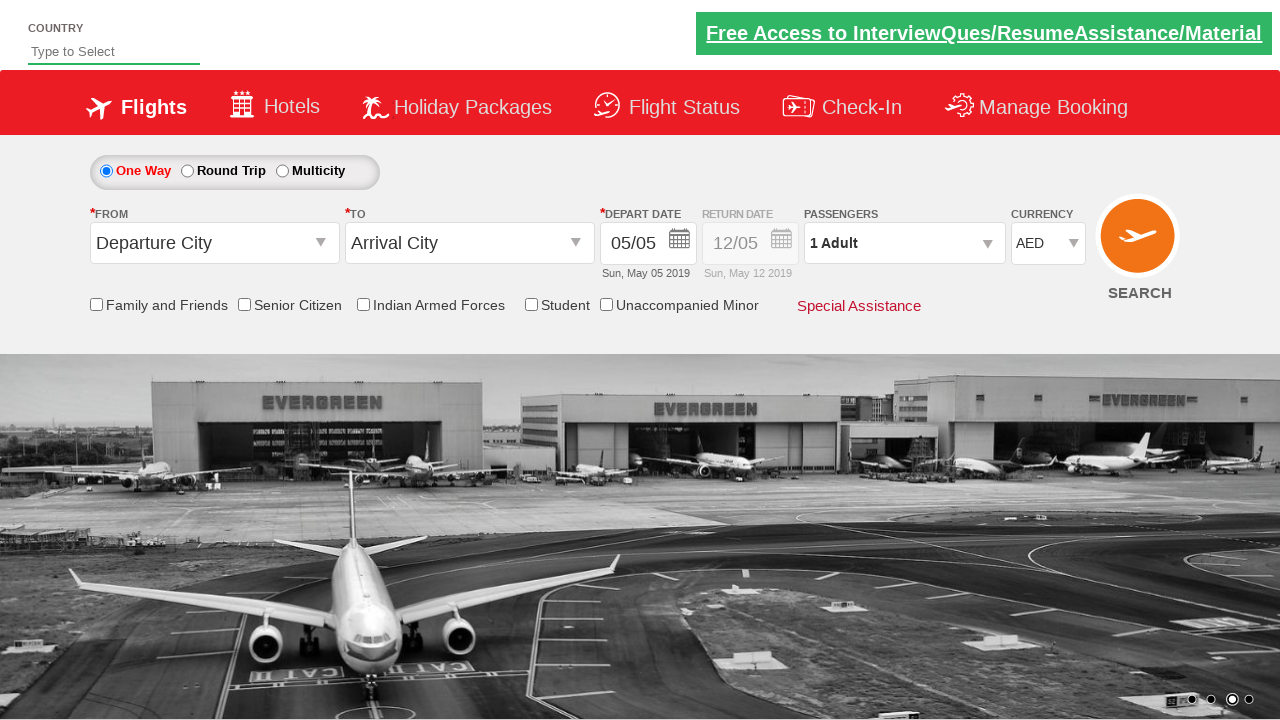

Selected currency option at index 3 on #ctl00_mainContent_DropDownListCurrency
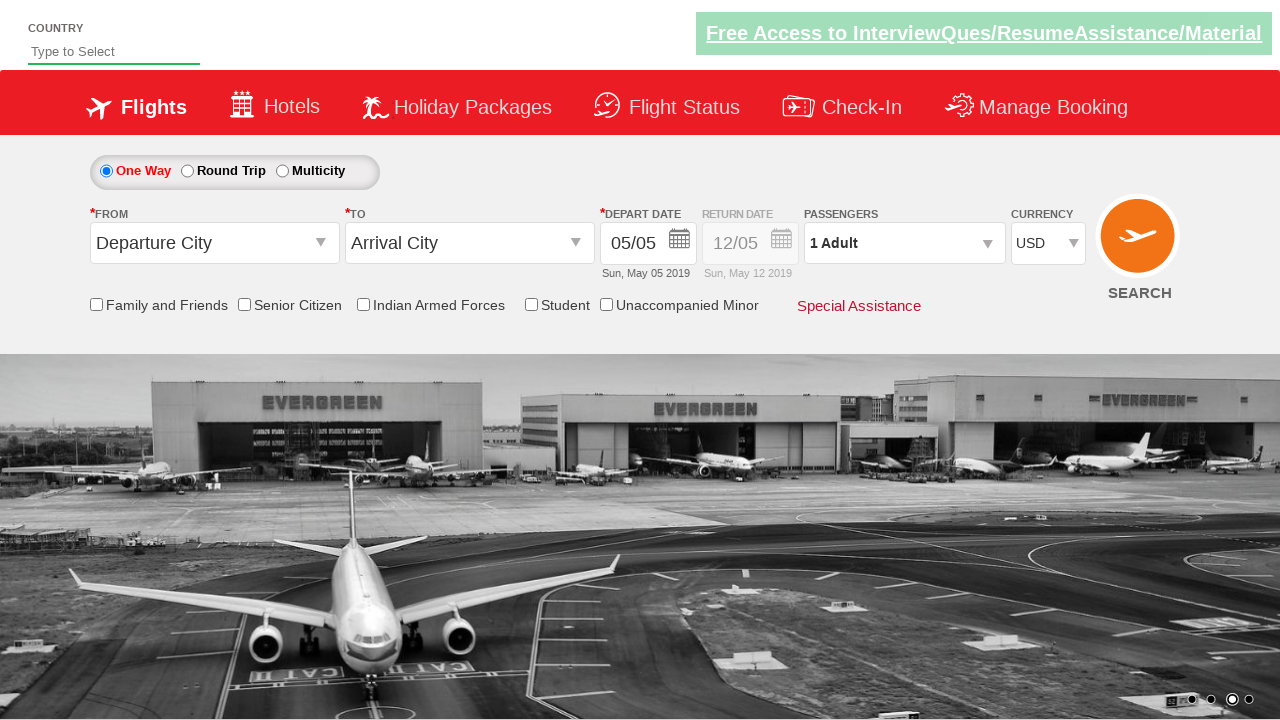

Verified selected currency value: USD
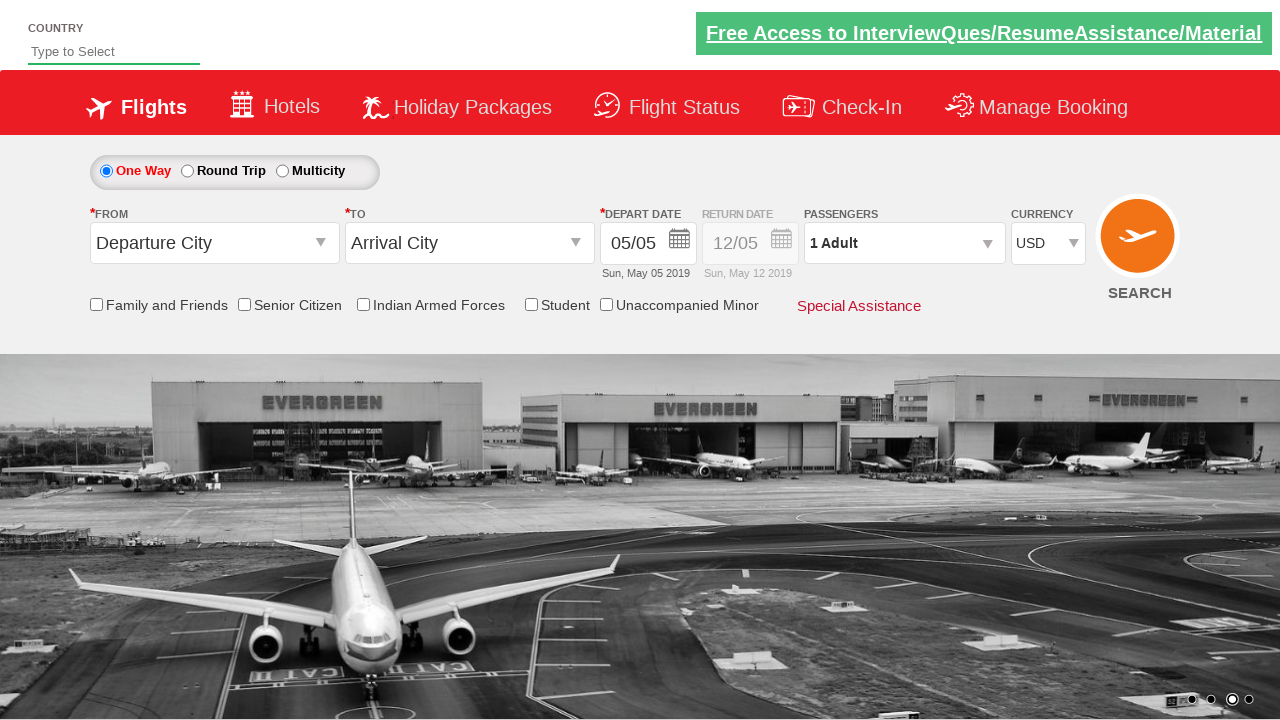

Retrieved option text: USD
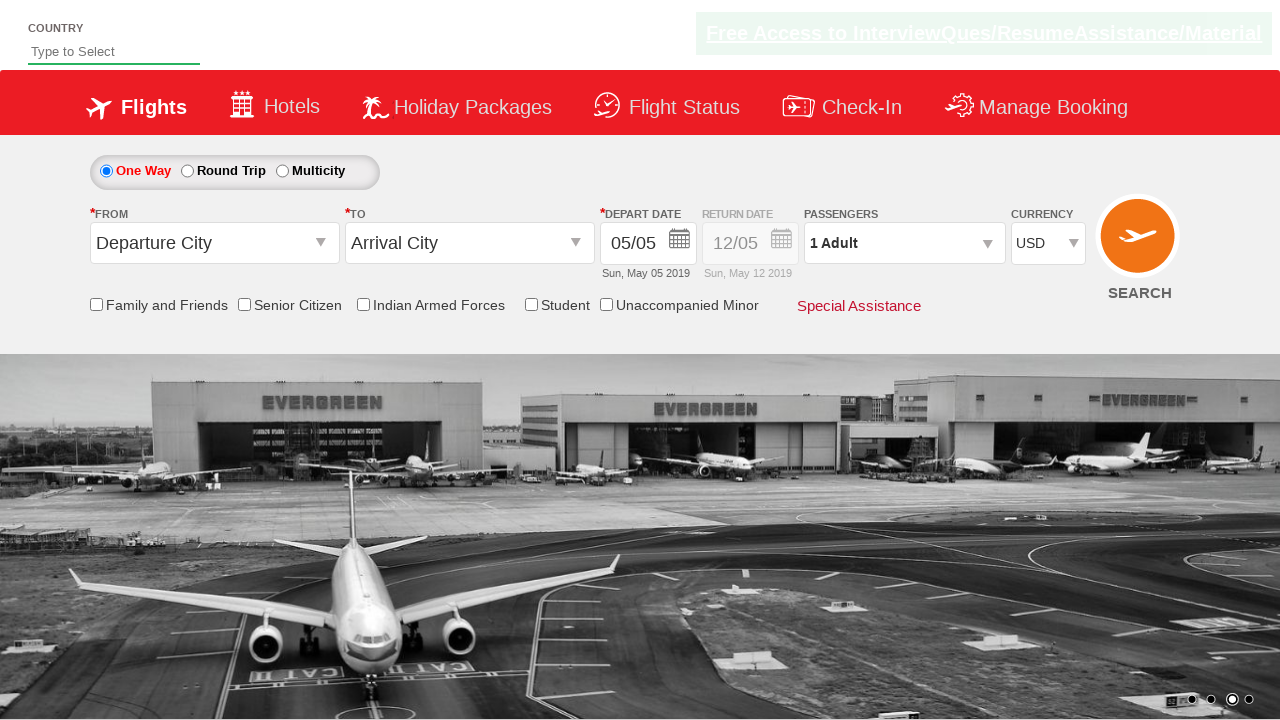

Clicked on passengers dropdown to open it at (904, 243) on #divpaxinfo
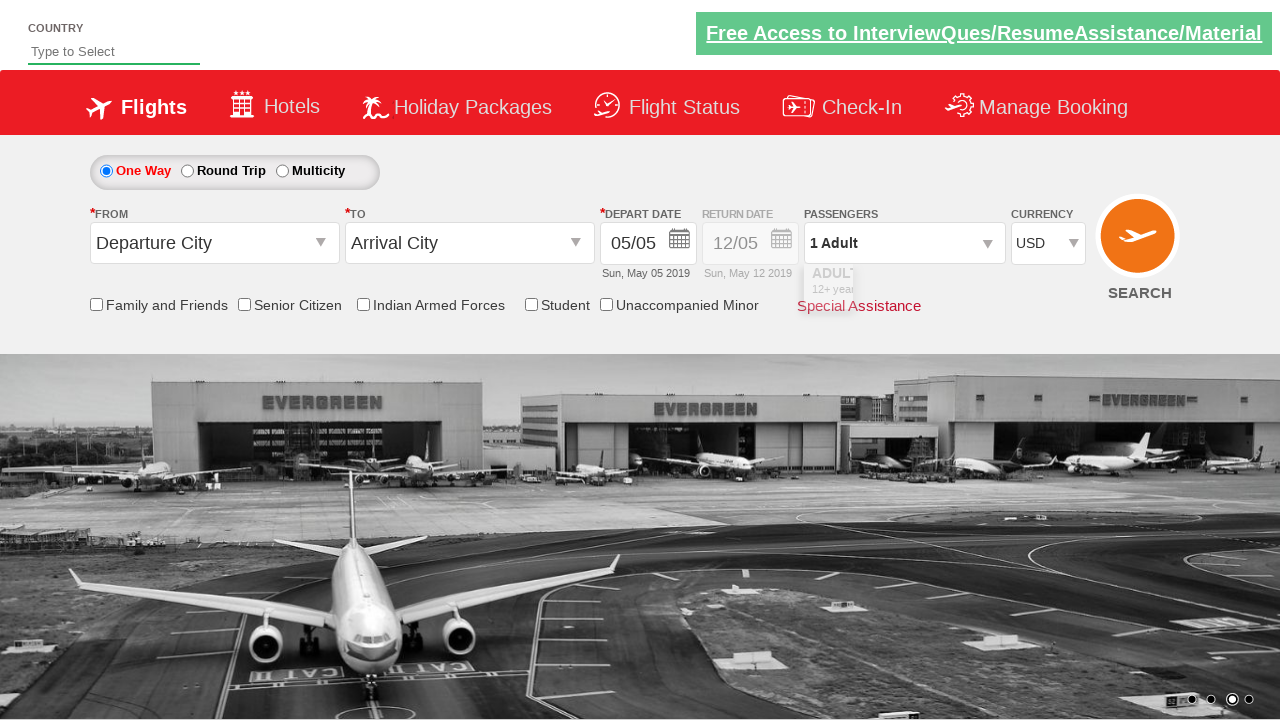

Waited for passengers dropdown to become visible
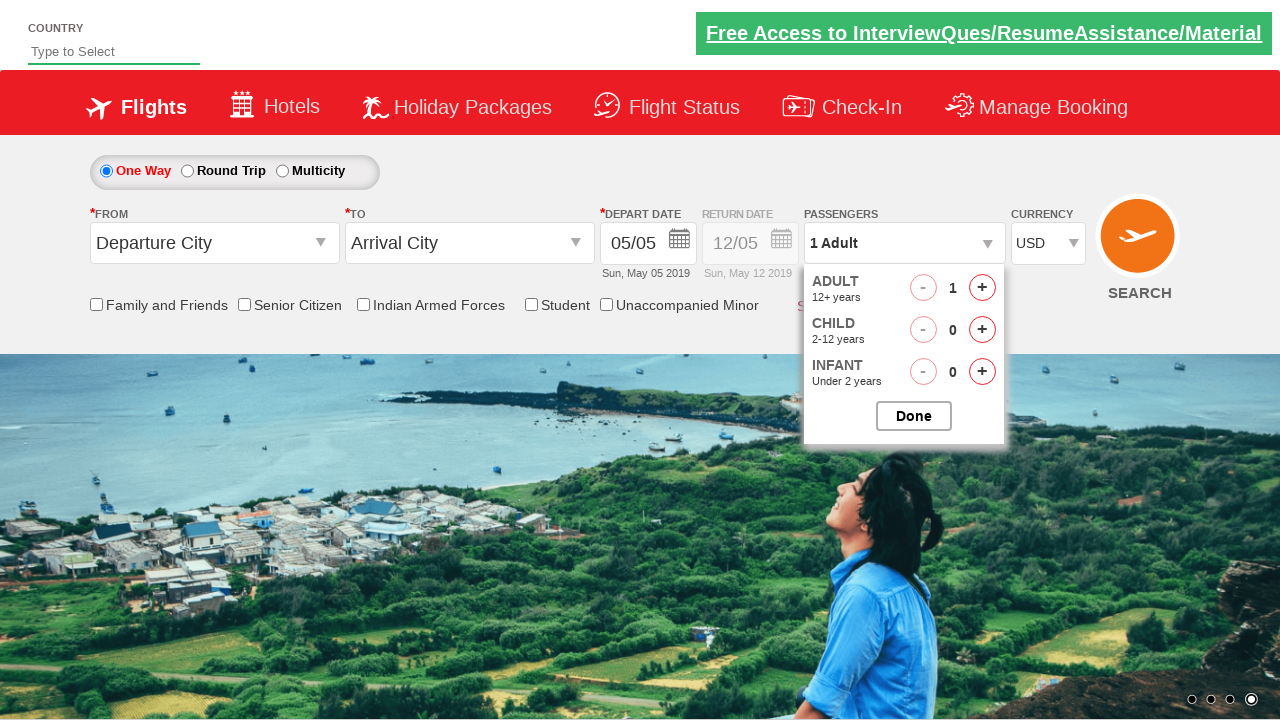

Clicked adult passenger increment button (increment 1/4) at (982, 288) on span#hrefIncAdt
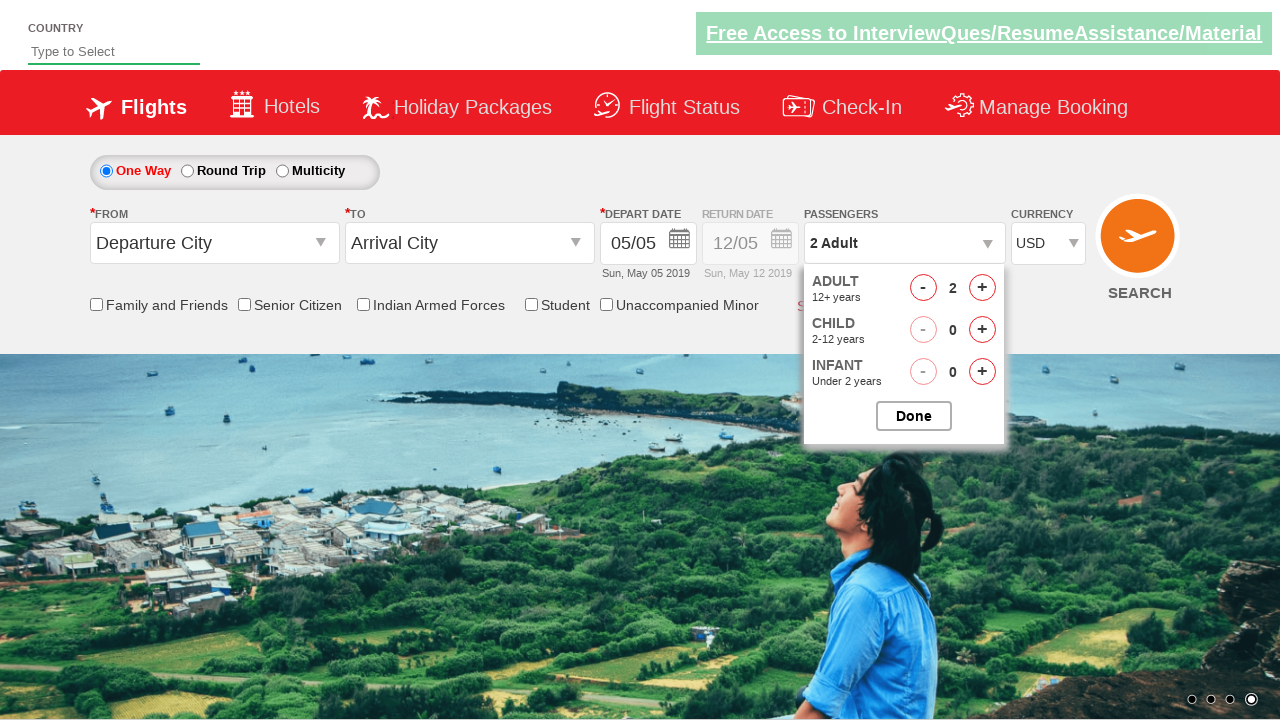

Waited 100ms for UI update
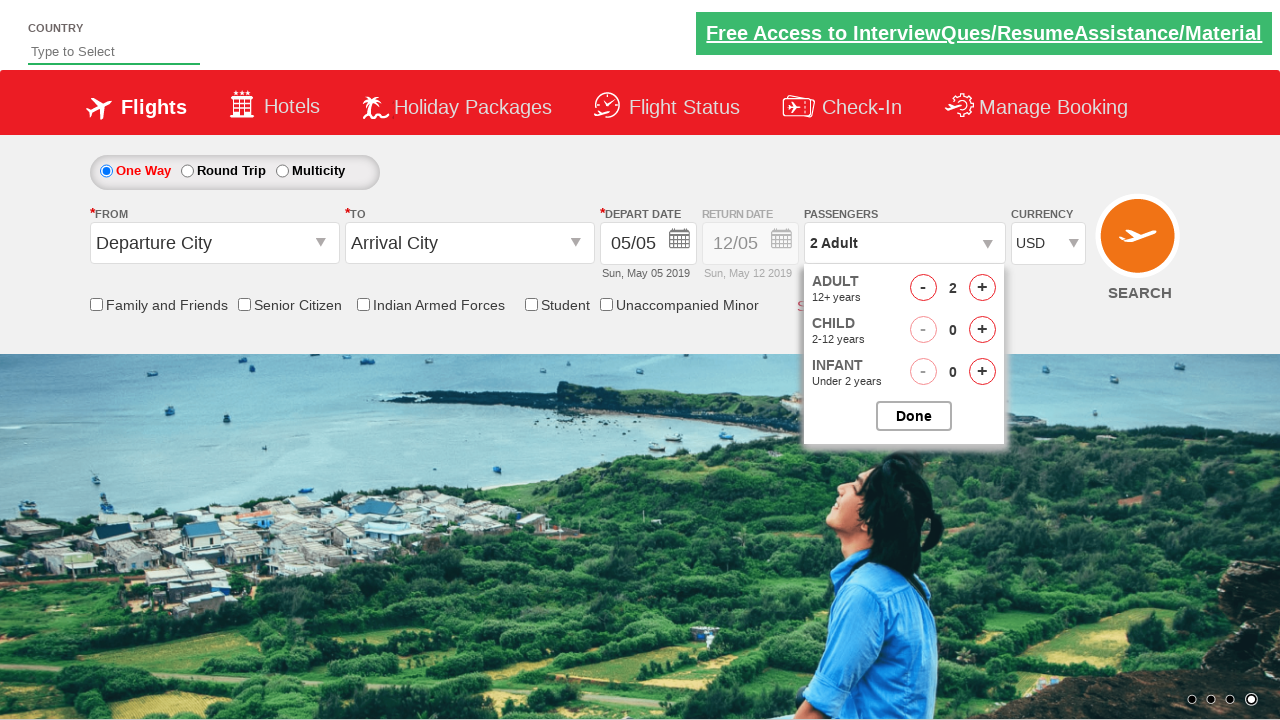

Retrieved adult passenger count: 2
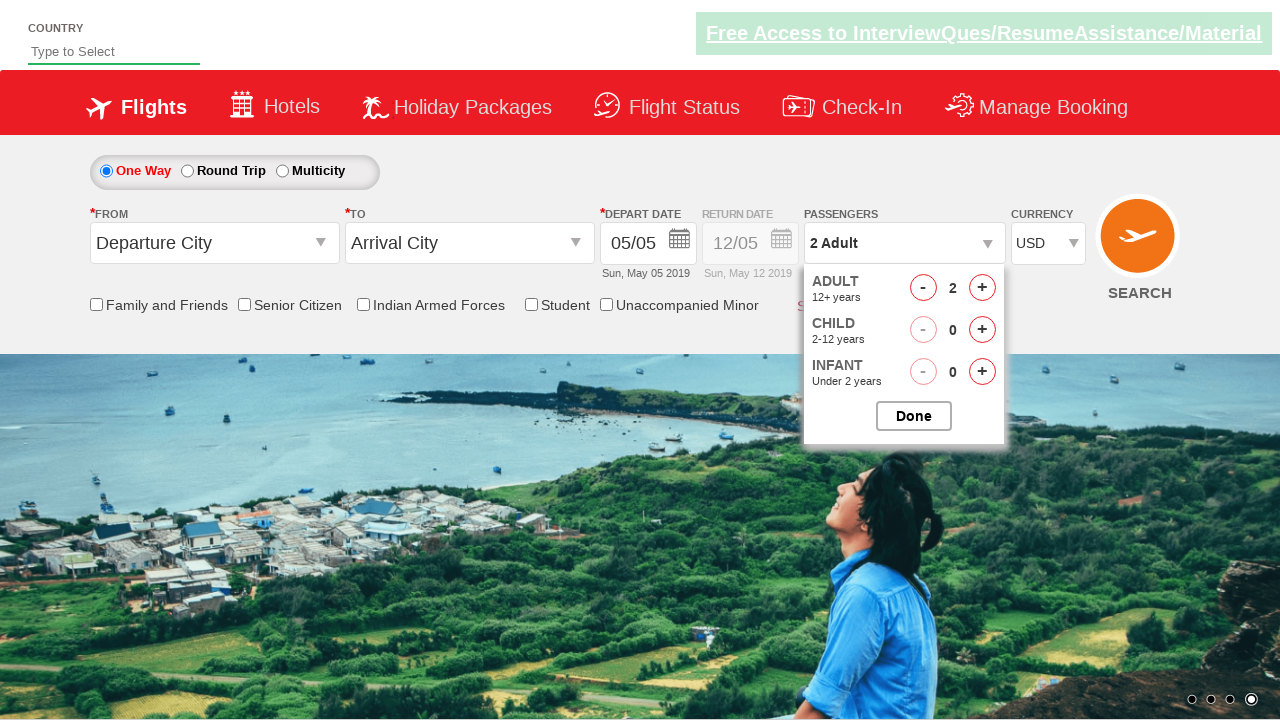

Retrieved full passengers info: 2 Adult
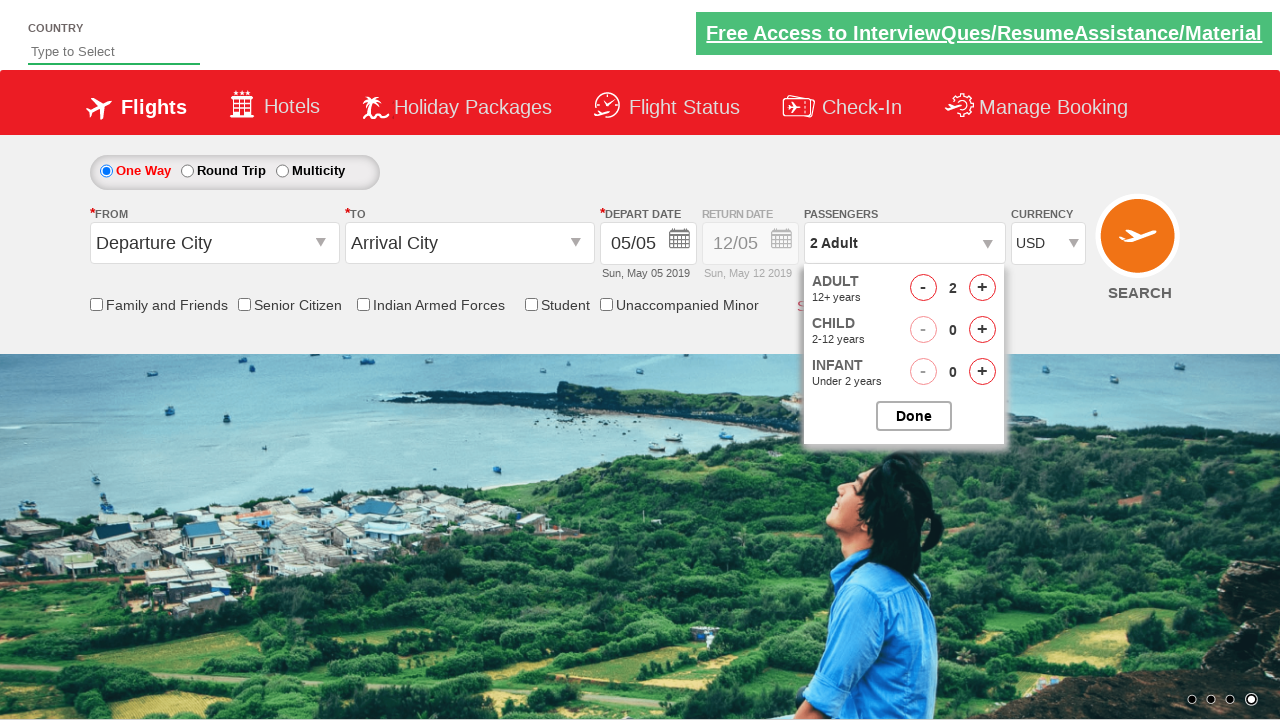

Clicked adult passenger increment button (increment 2/4) at (982, 288) on span#hrefIncAdt
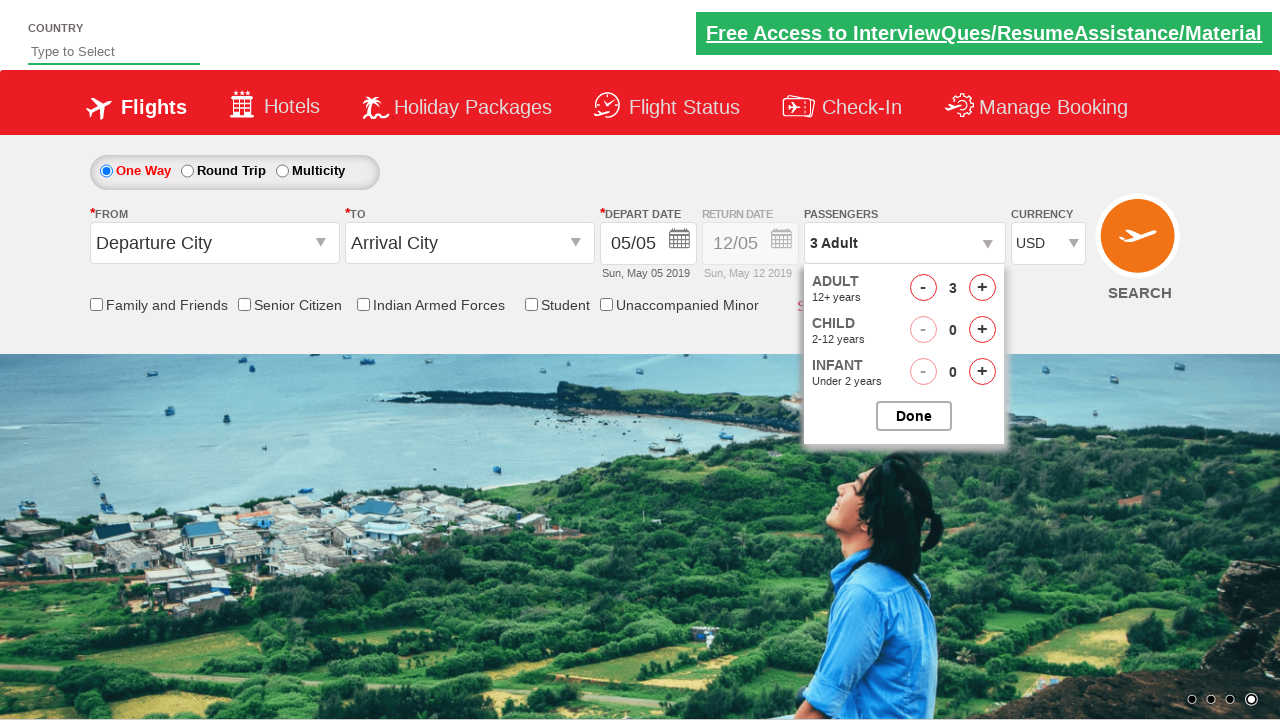

Waited 100ms for UI update
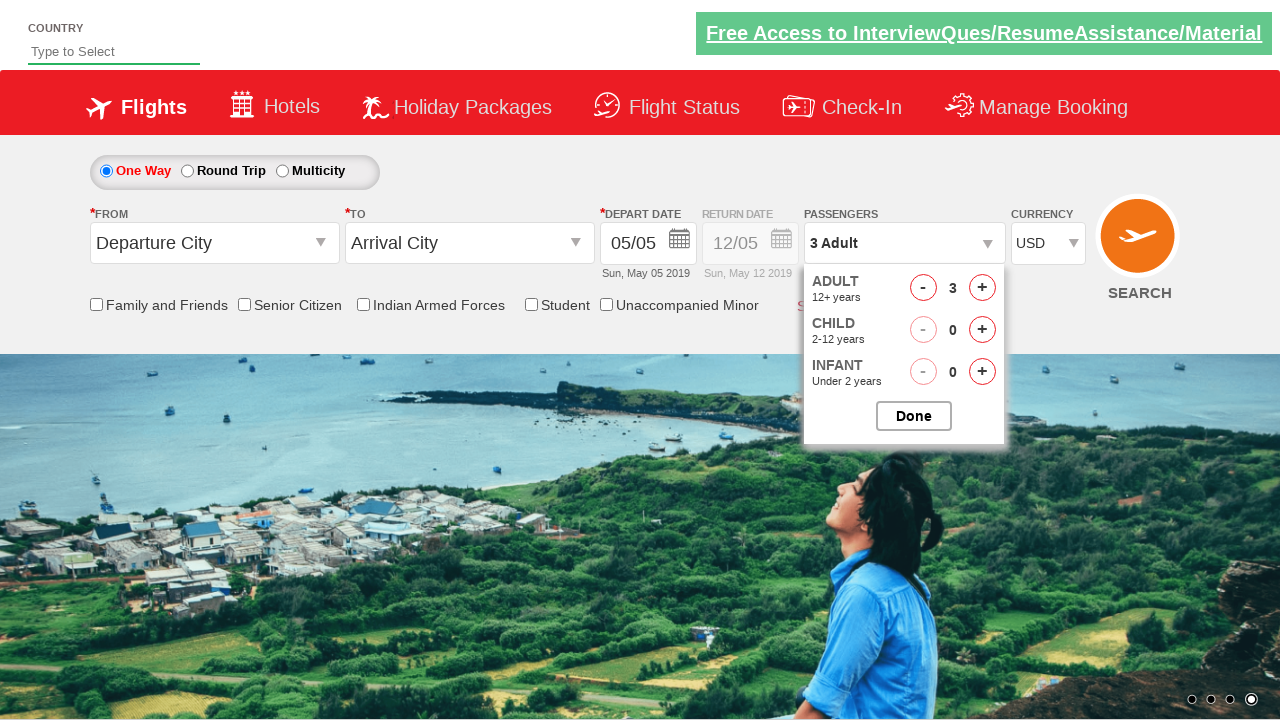

Retrieved adult passenger count: 3
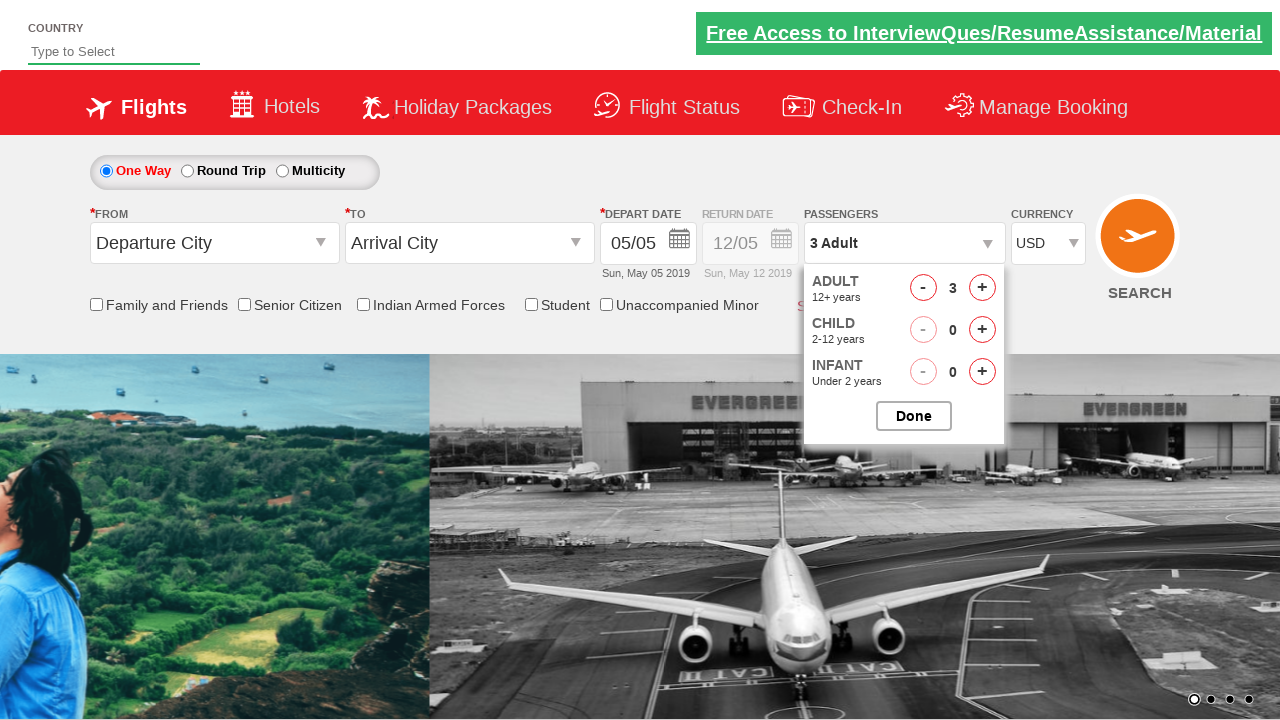

Retrieved full passengers info: 3 Adult
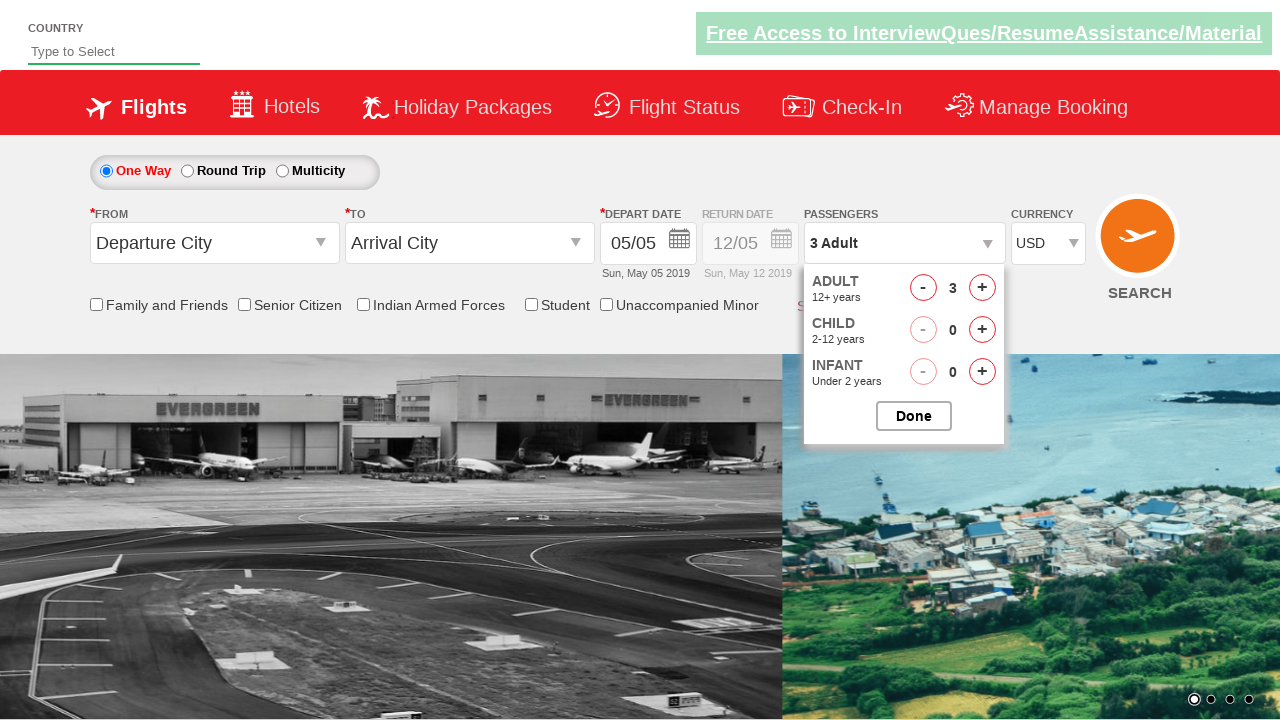

Clicked adult passenger increment button (increment 3/4) at (982, 288) on span#hrefIncAdt
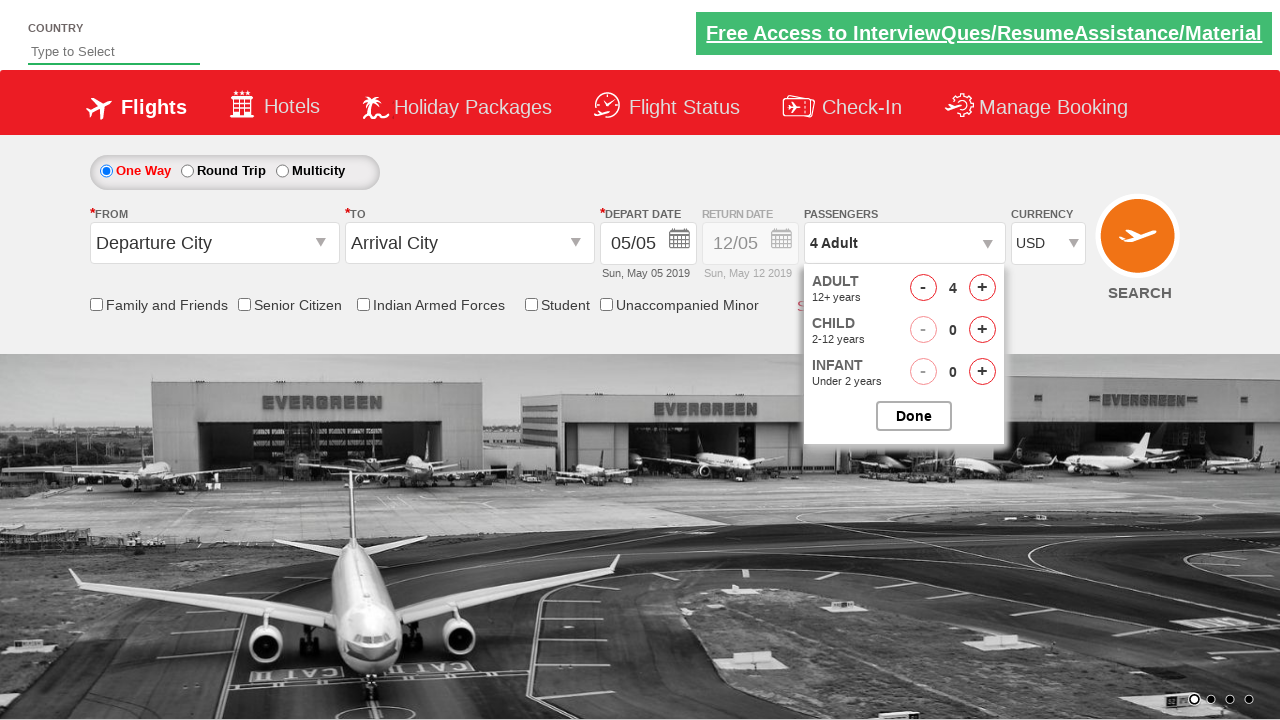

Waited 100ms for UI update
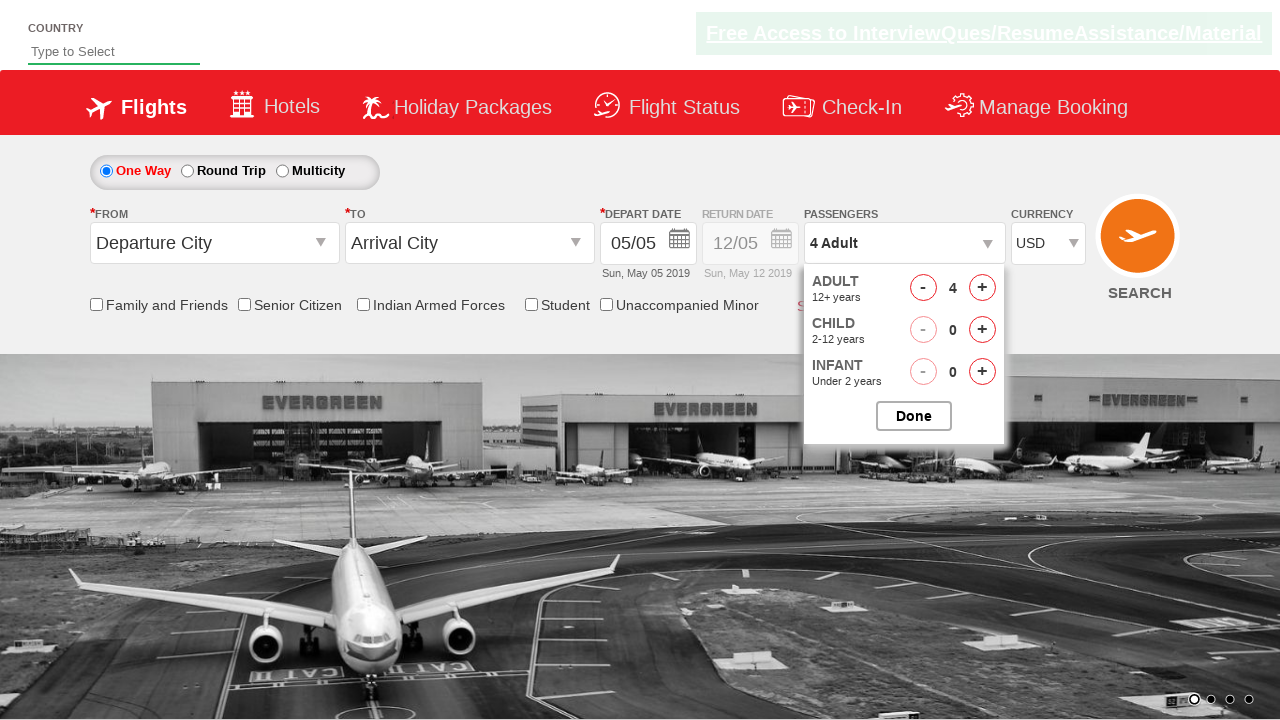

Retrieved adult passenger count: 4
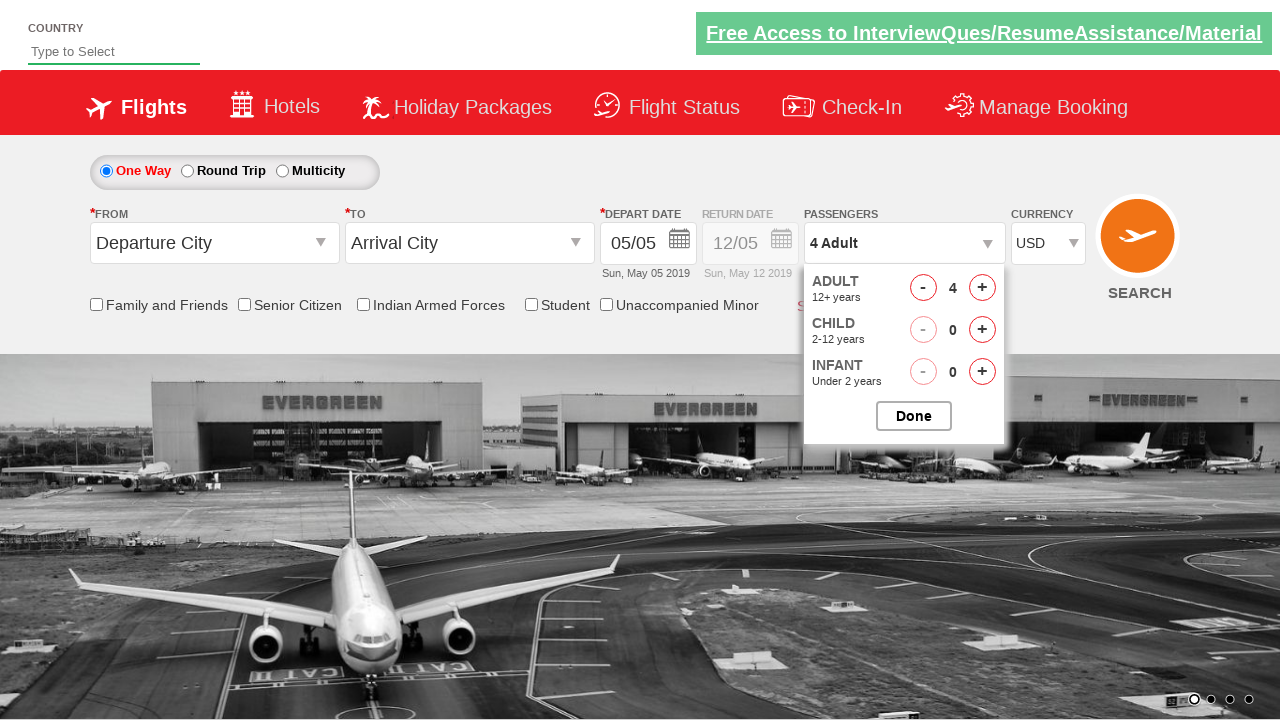

Retrieved full passengers info: 4 Adult
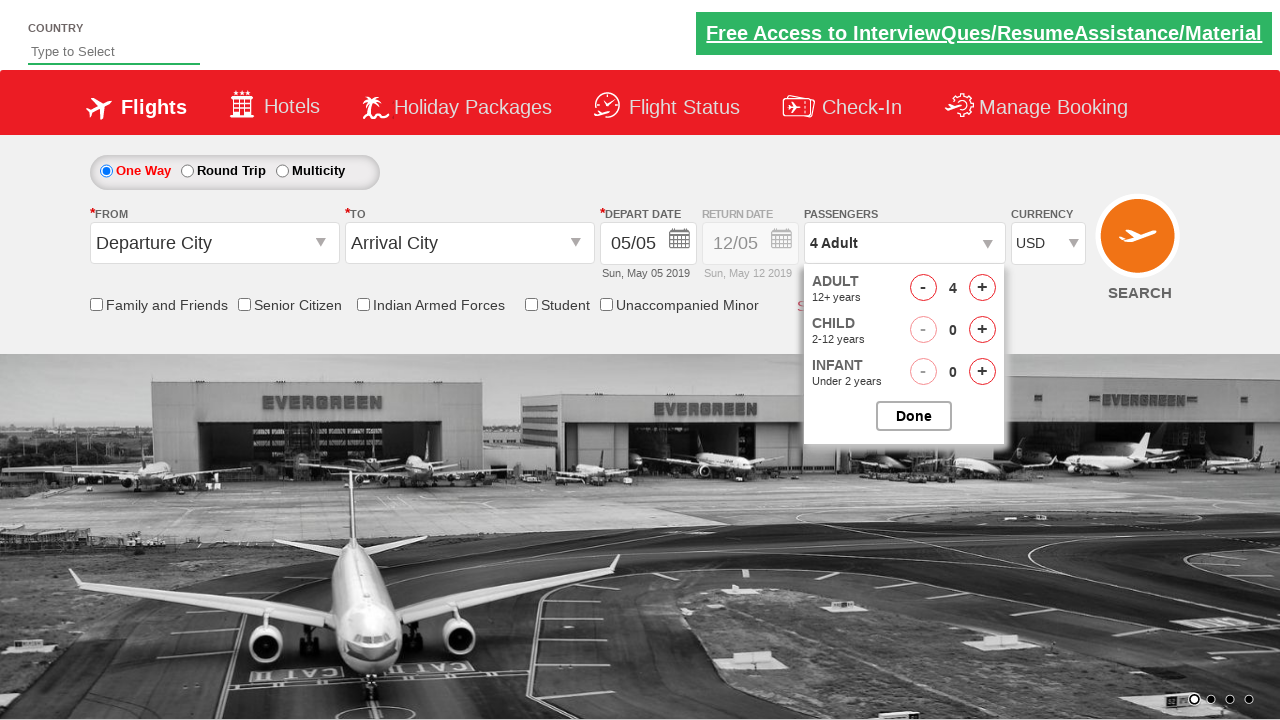

Clicked adult passenger increment button (increment 4/4) at (982, 288) on span#hrefIncAdt
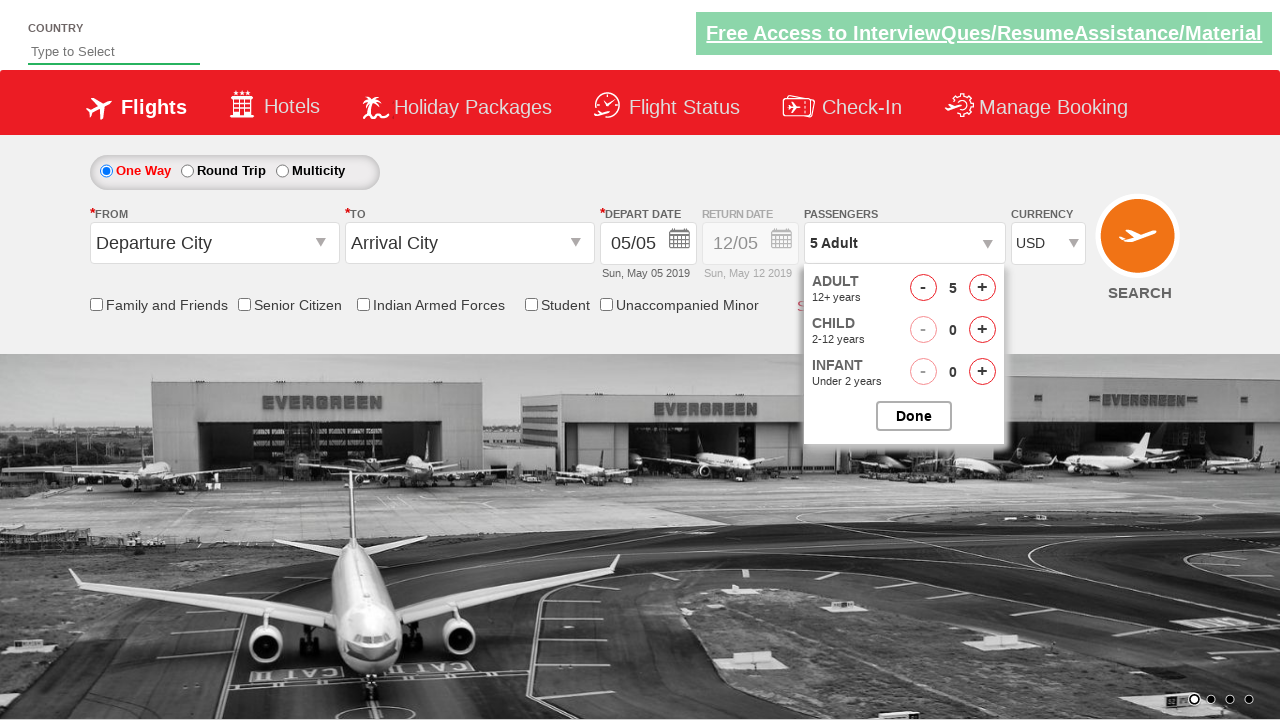

Waited 100ms for UI update
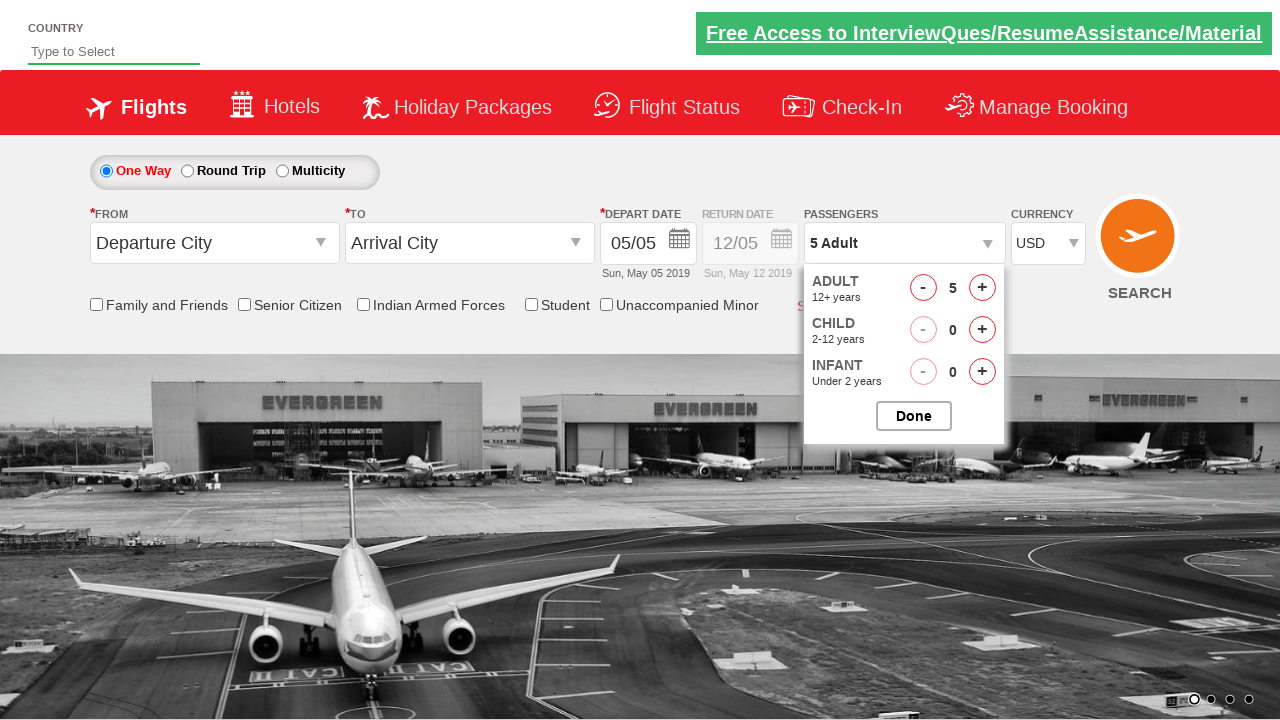

Retrieved adult passenger count: 5
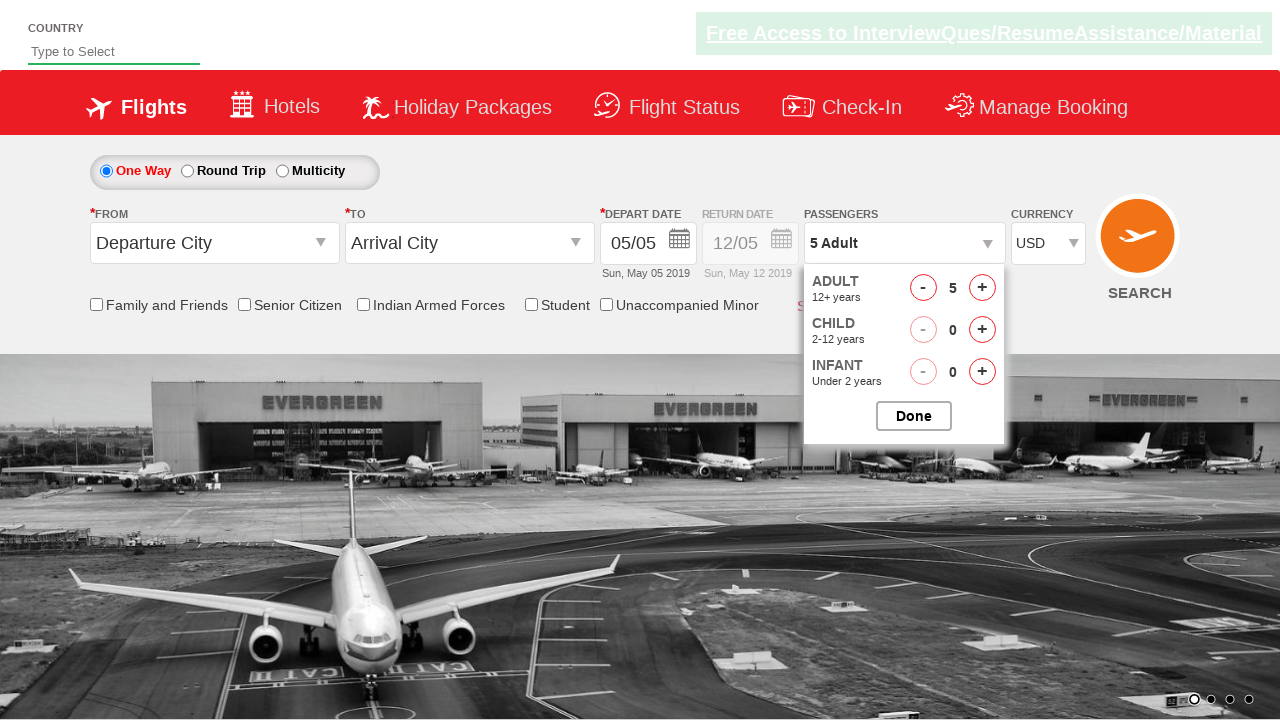

Retrieved full passengers info: 5 Adult
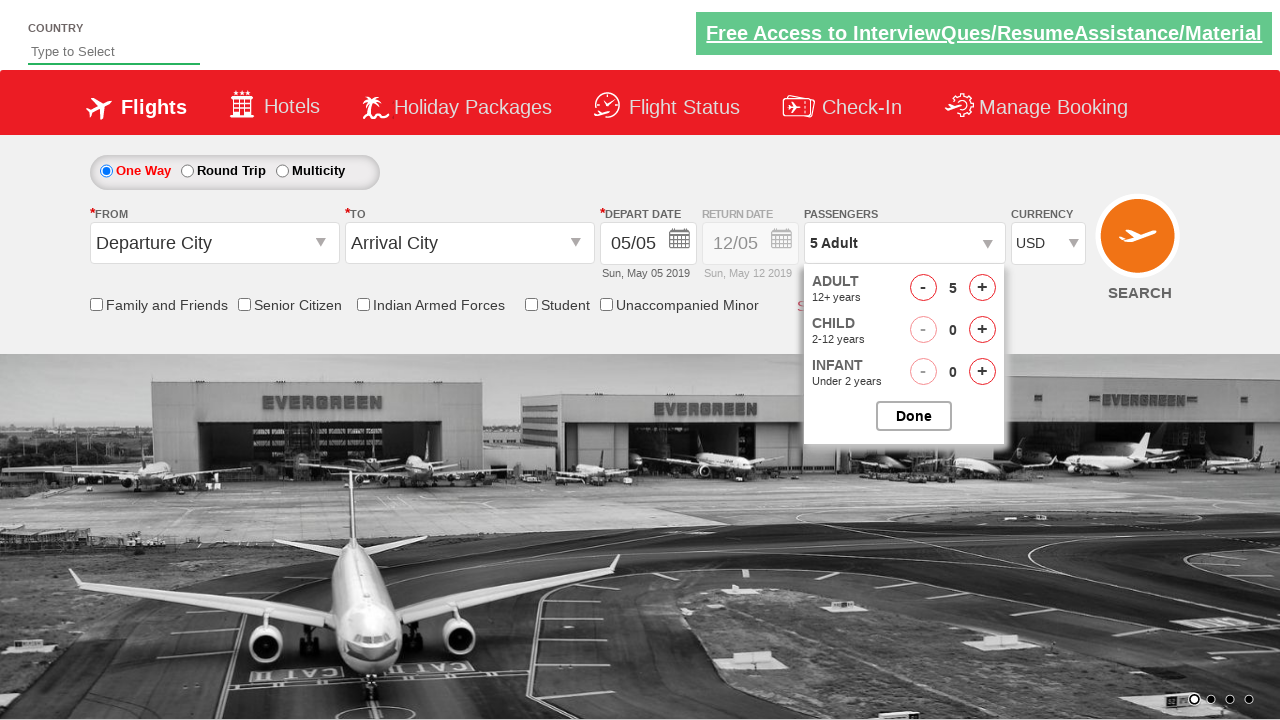

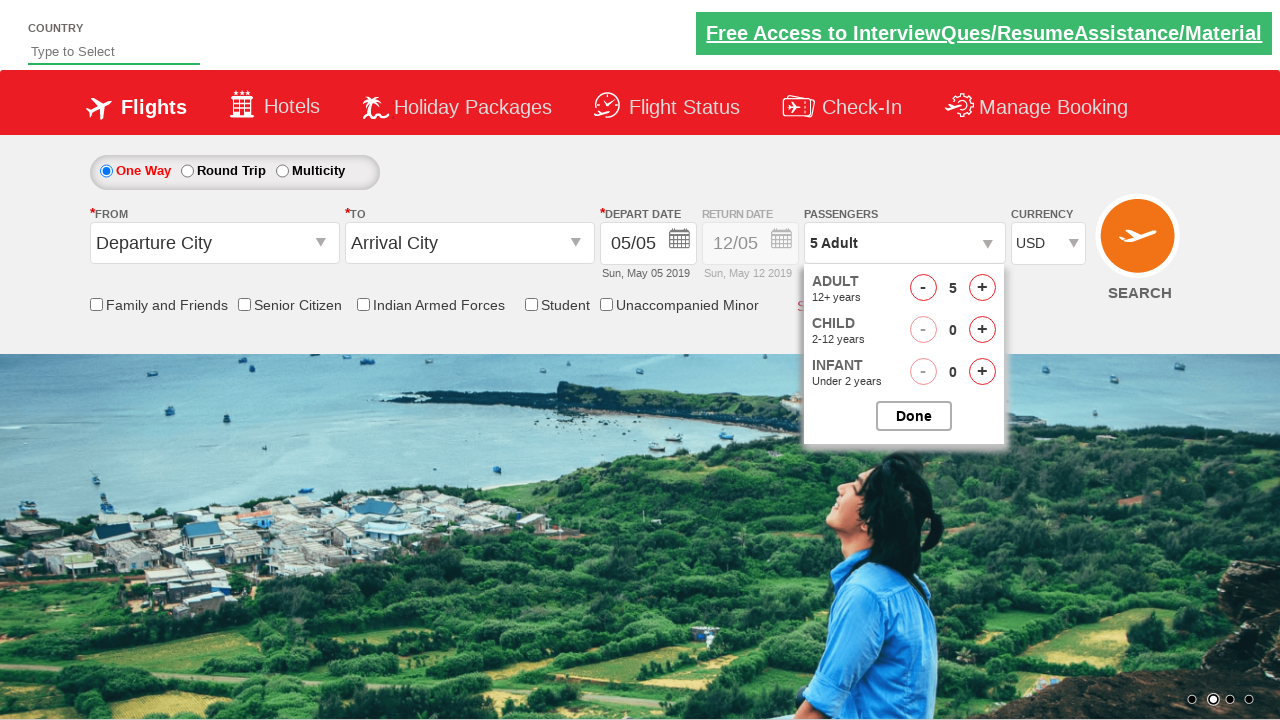